Tests a number input field by entering a value, clearing it, and entering a new value to verify basic input functionality.

Starting URL: http://the-internet.herokuapp.com/inputs

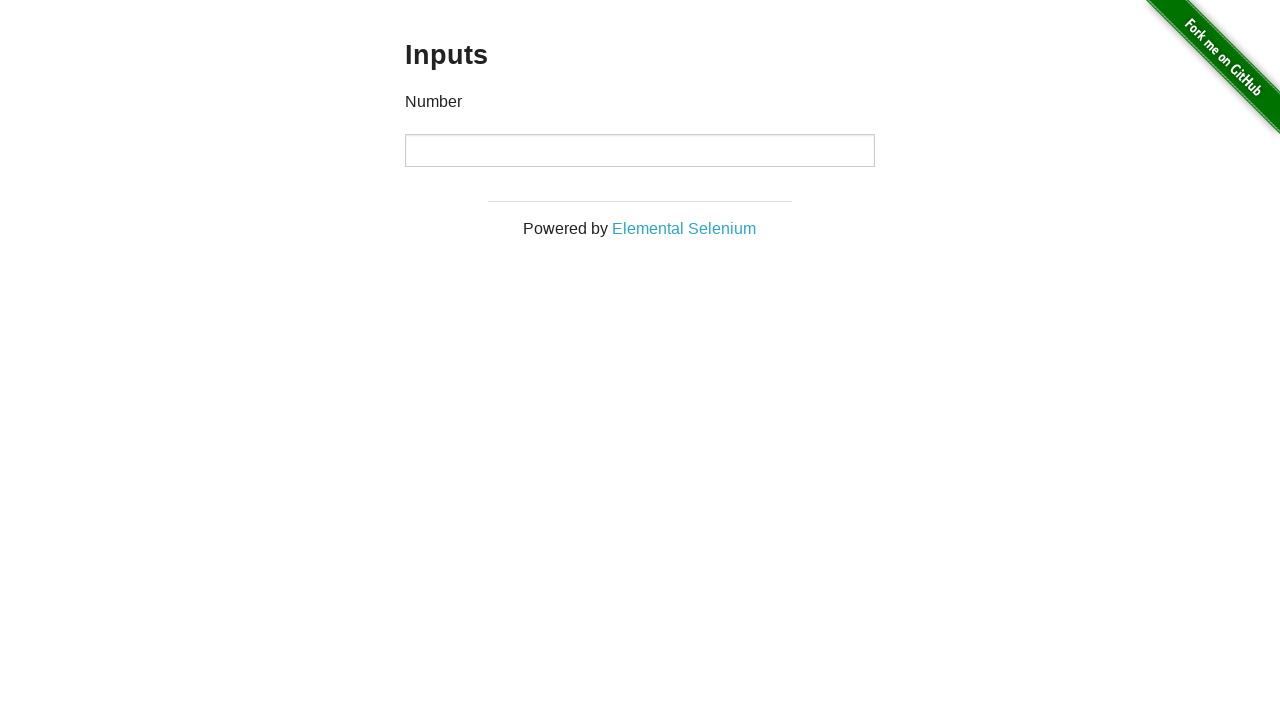

Filled number input field with value '1000' on input[type='number']
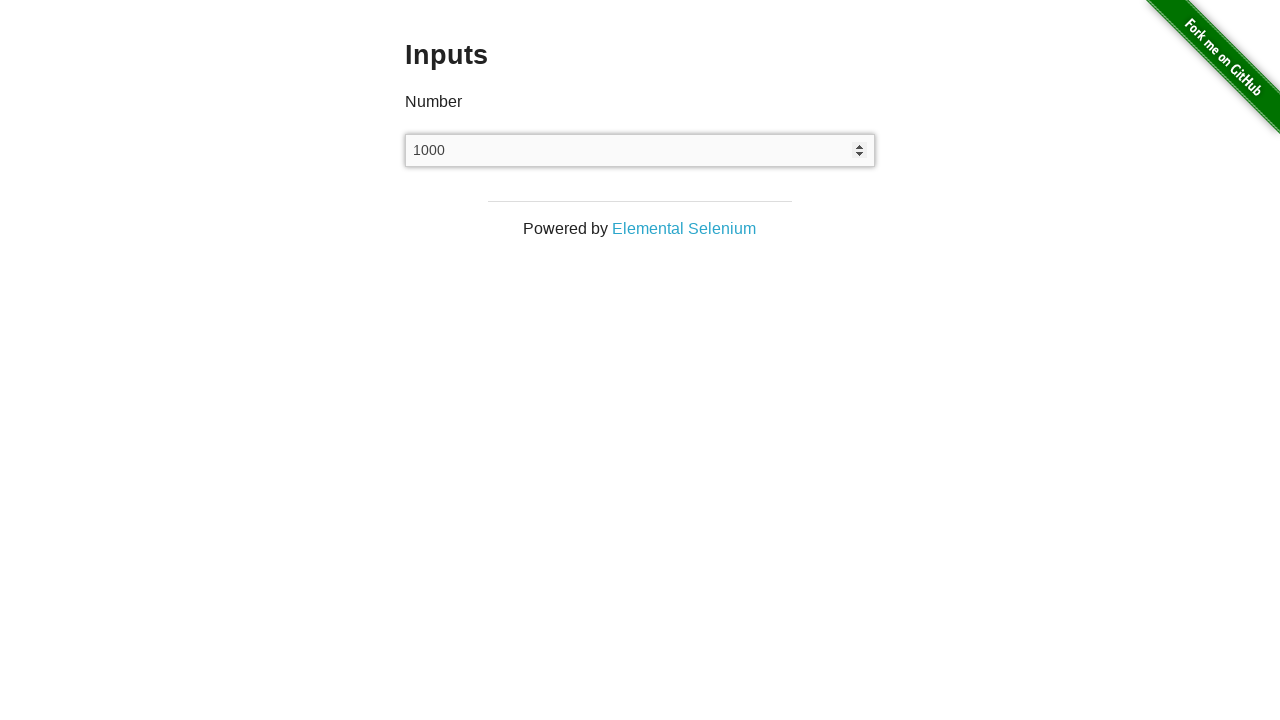

Waited 1 second to observe entered value
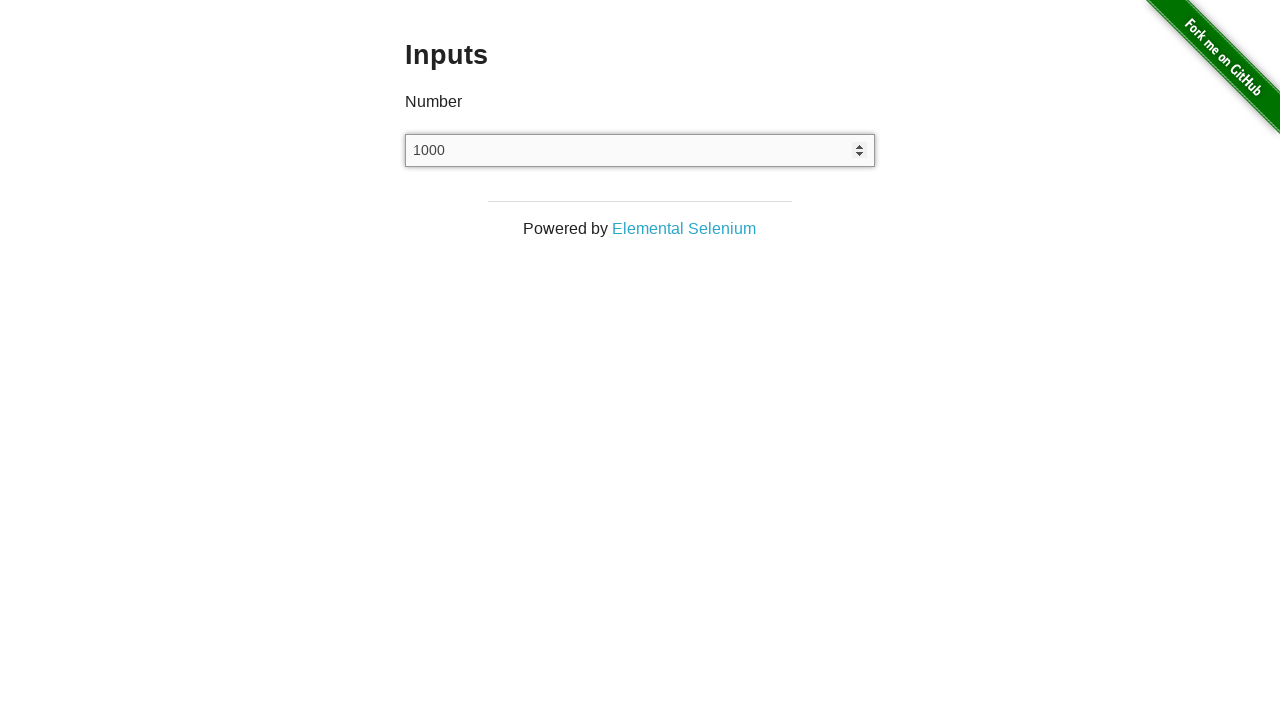

Cleared the number input field on input[type='number']
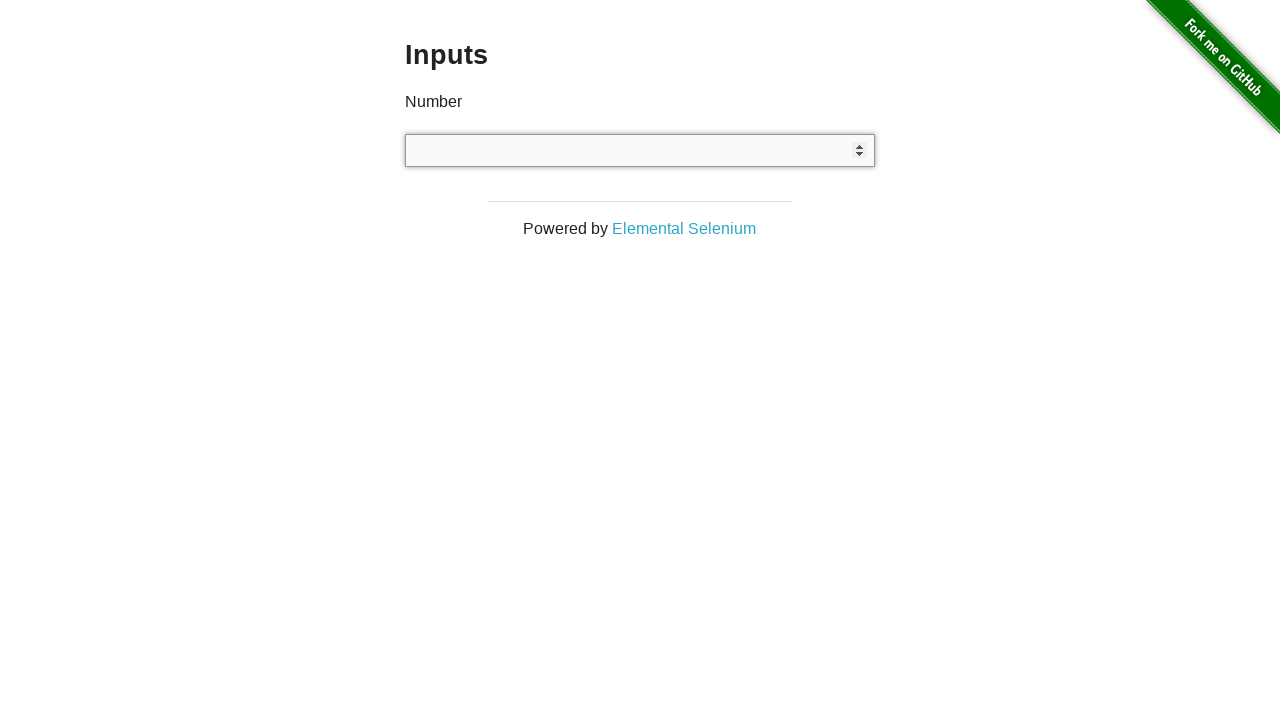

Filled number input field with new value '999' on input[type='number']
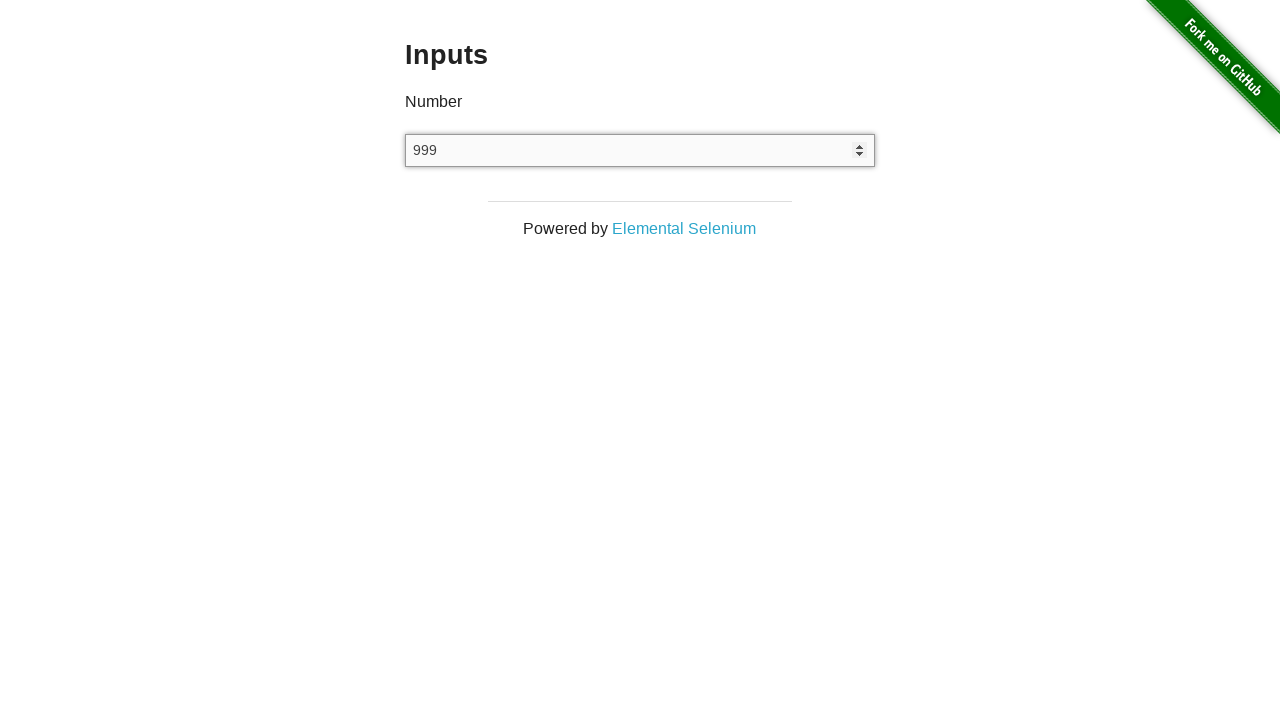

Waited 1 second to observe final value
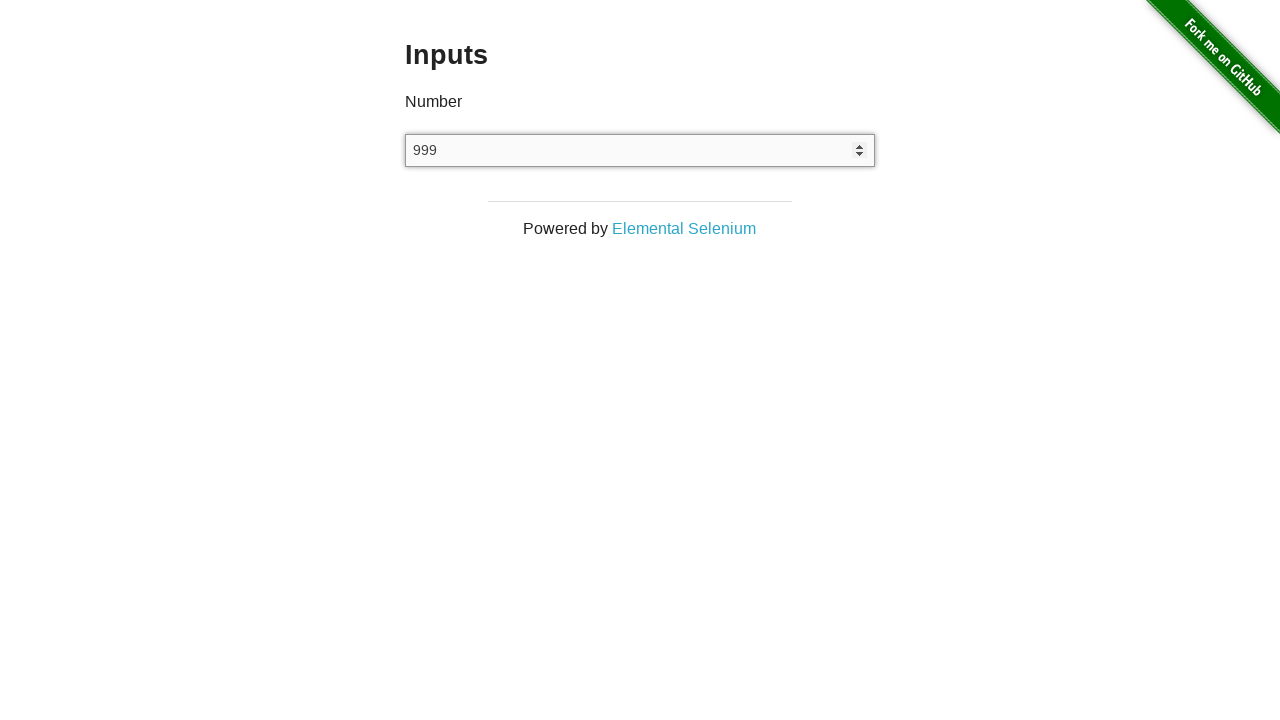

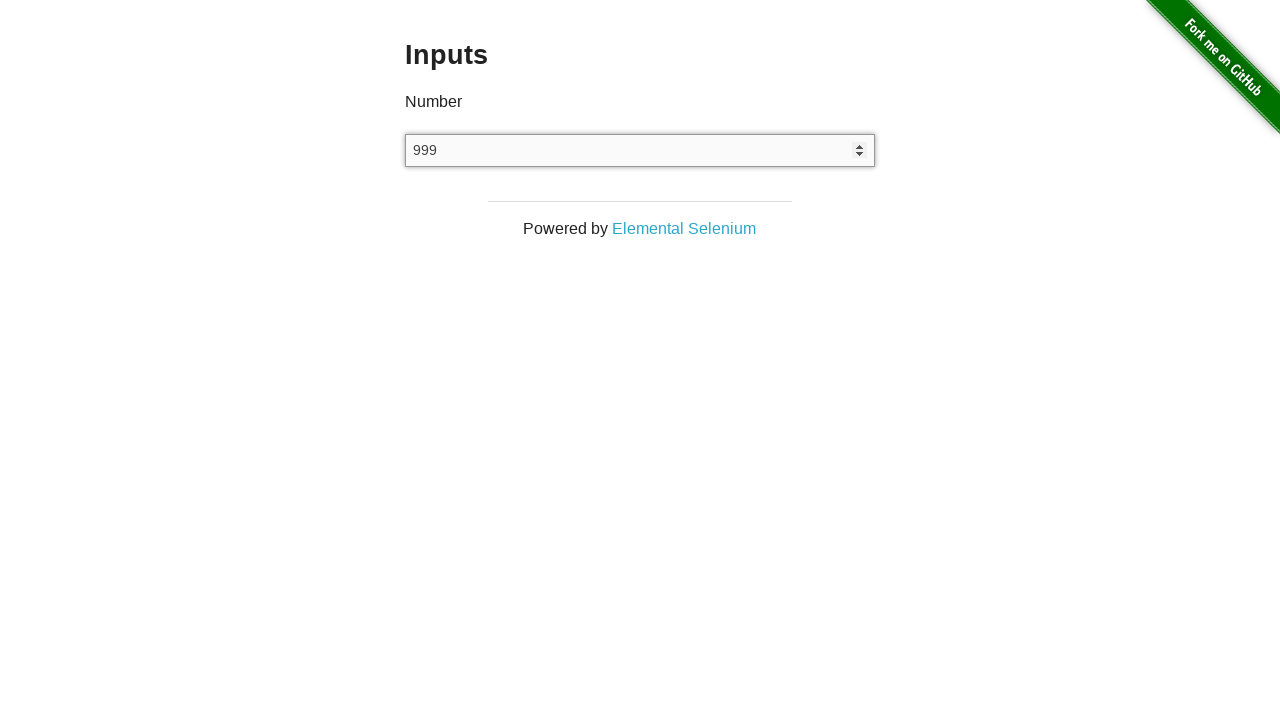